Tests JavaScript prompt dialog by entering text and accepting the prompt

Starting URL: https://the-internet.herokuapp.com/javascript_alerts

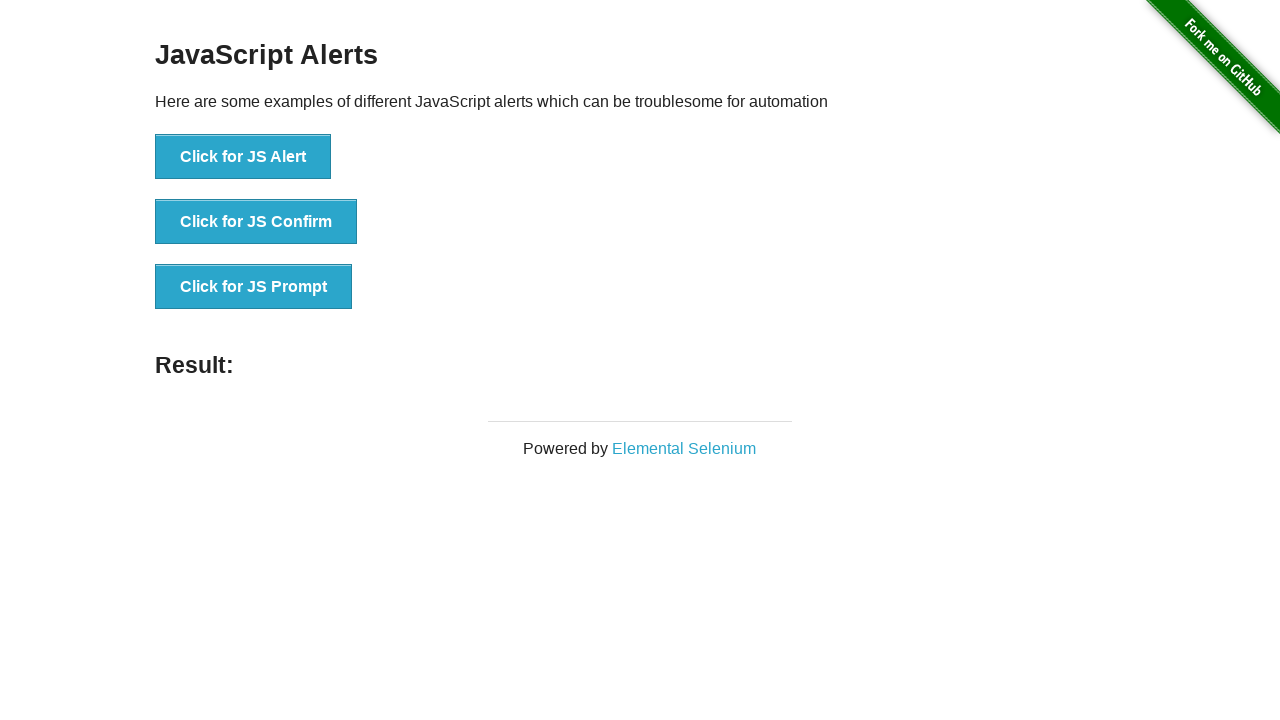

Set up dialog handler to accept prompt with text 'ayush'
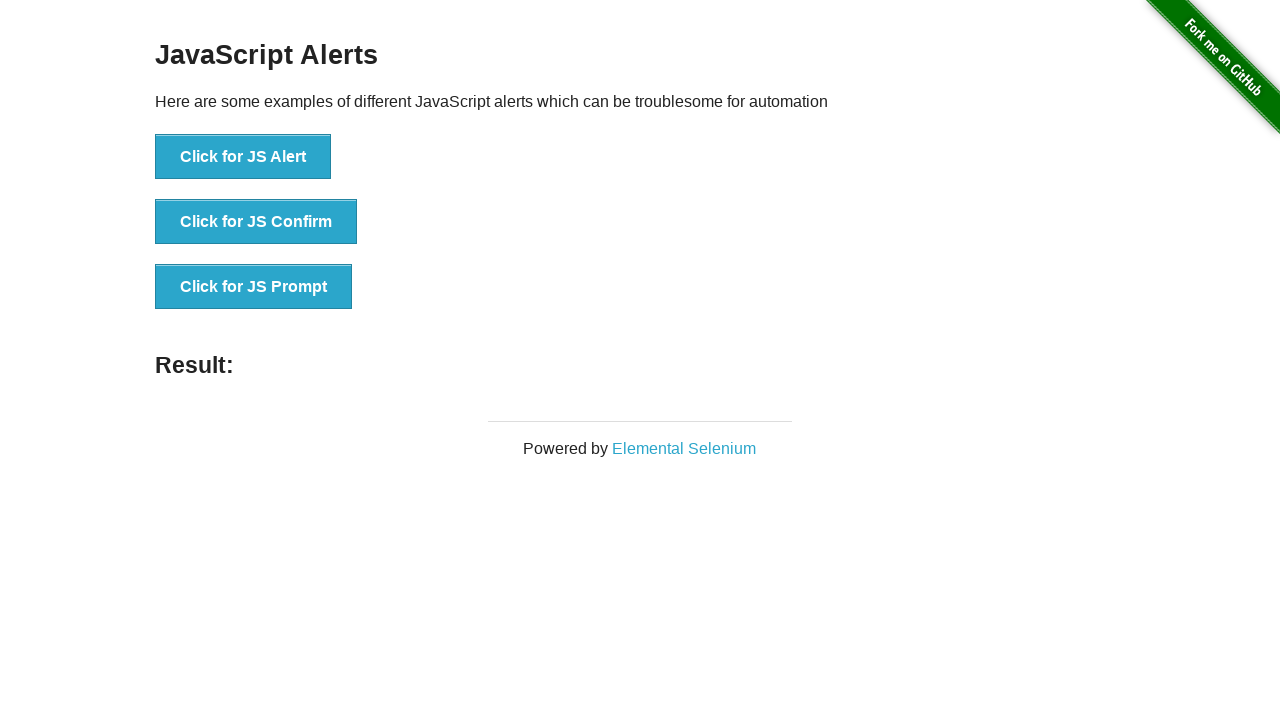

Clicked button to trigger JavaScript prompt dialog at (254, 287) on xpath=//button[contains(text(),'Click for JS Prompt')]
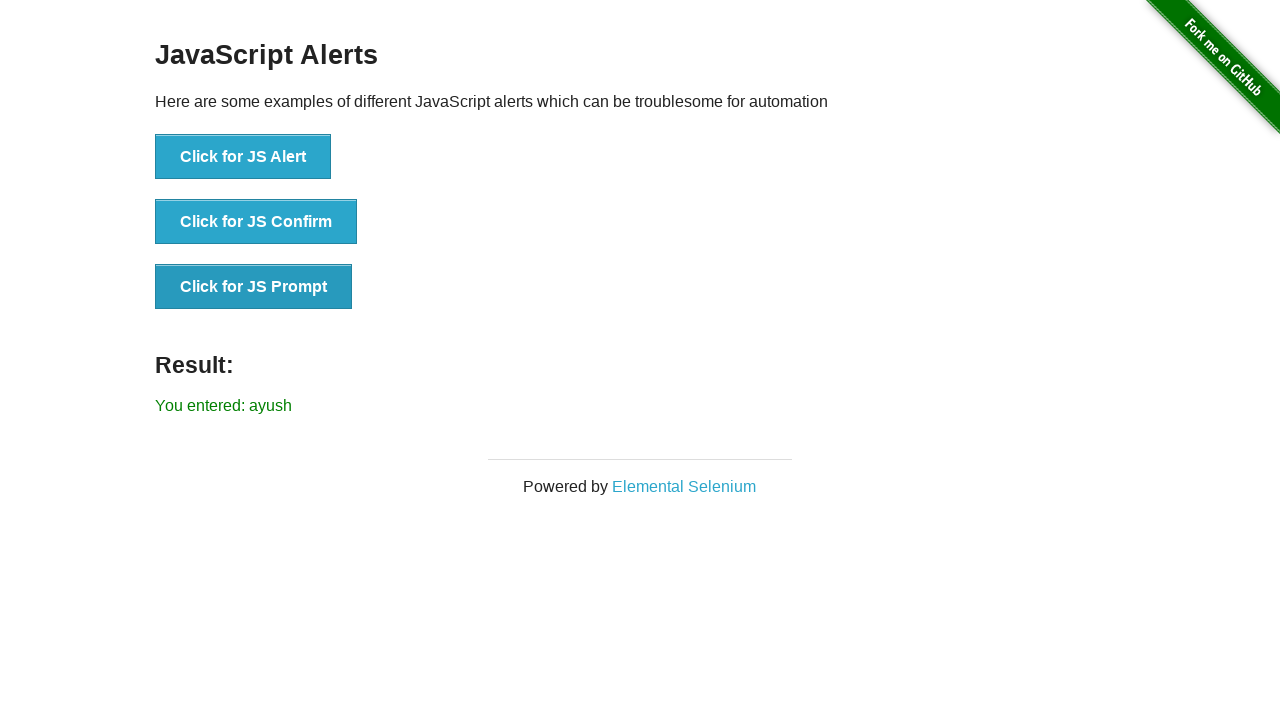

Prompt result text appeared on page
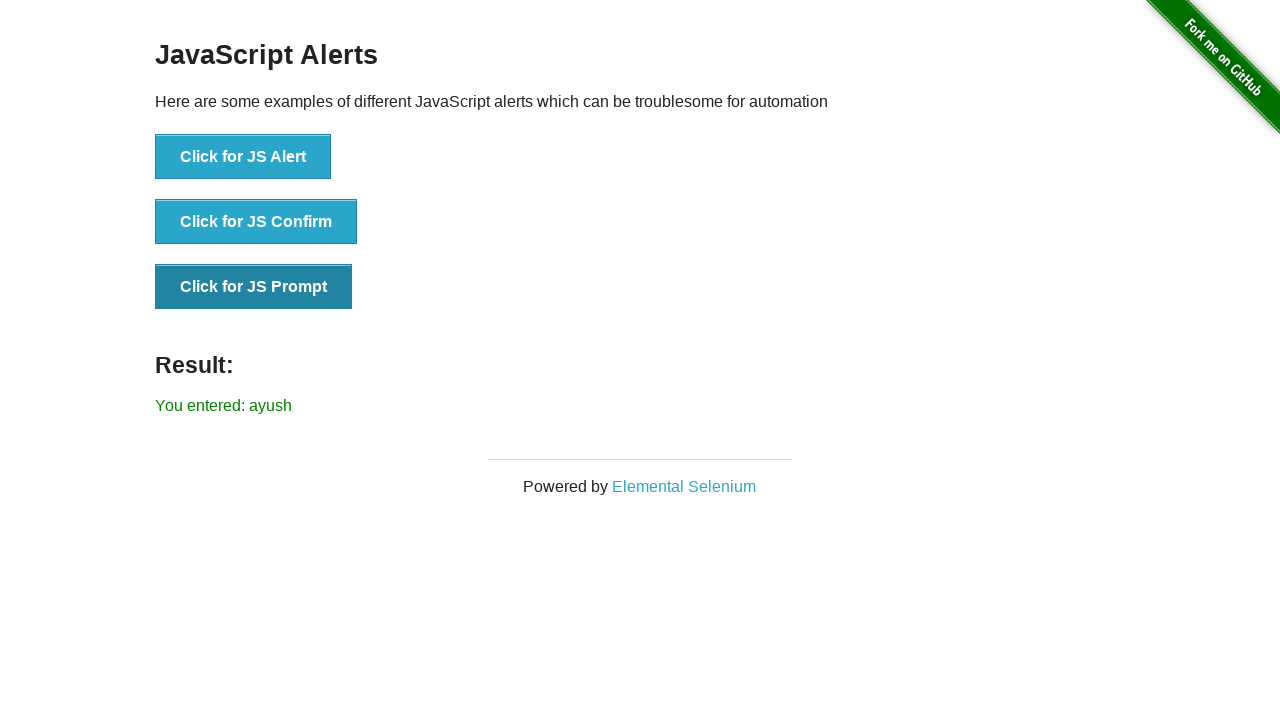

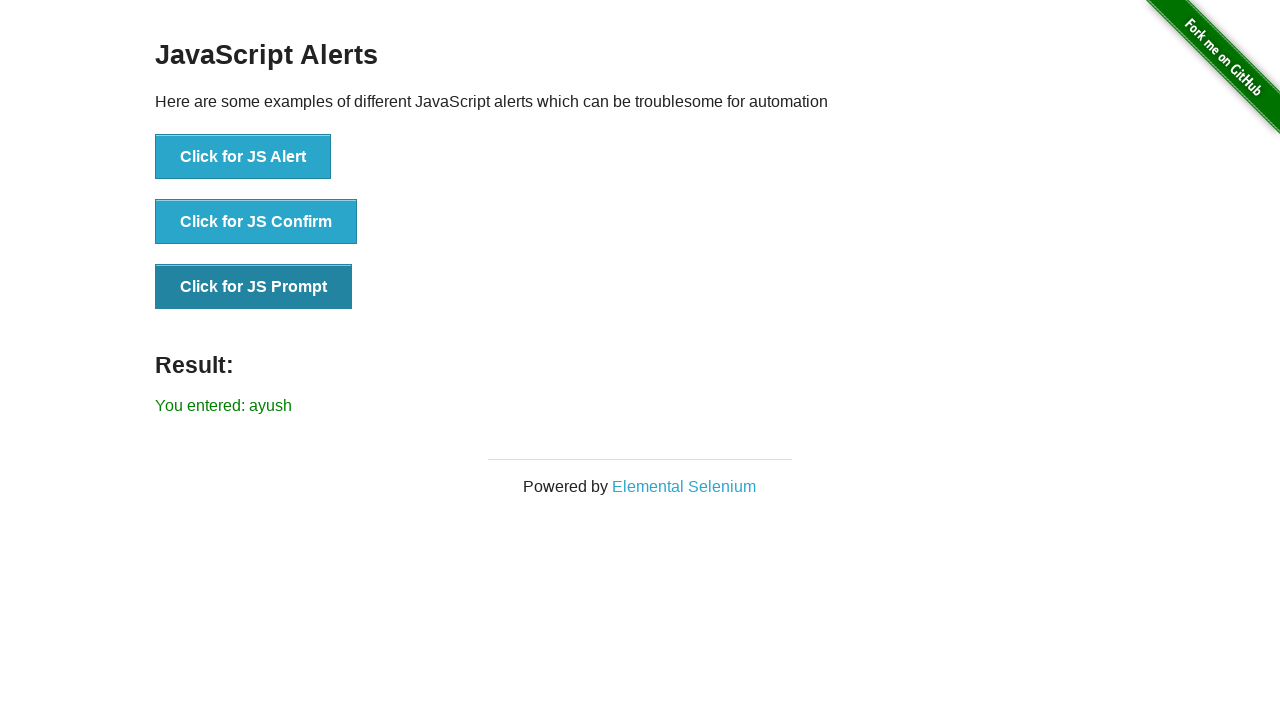